Opens the Boots website and maximizes the browser window to verify the site loads successfully

Starting URL: https://www.boots.com/

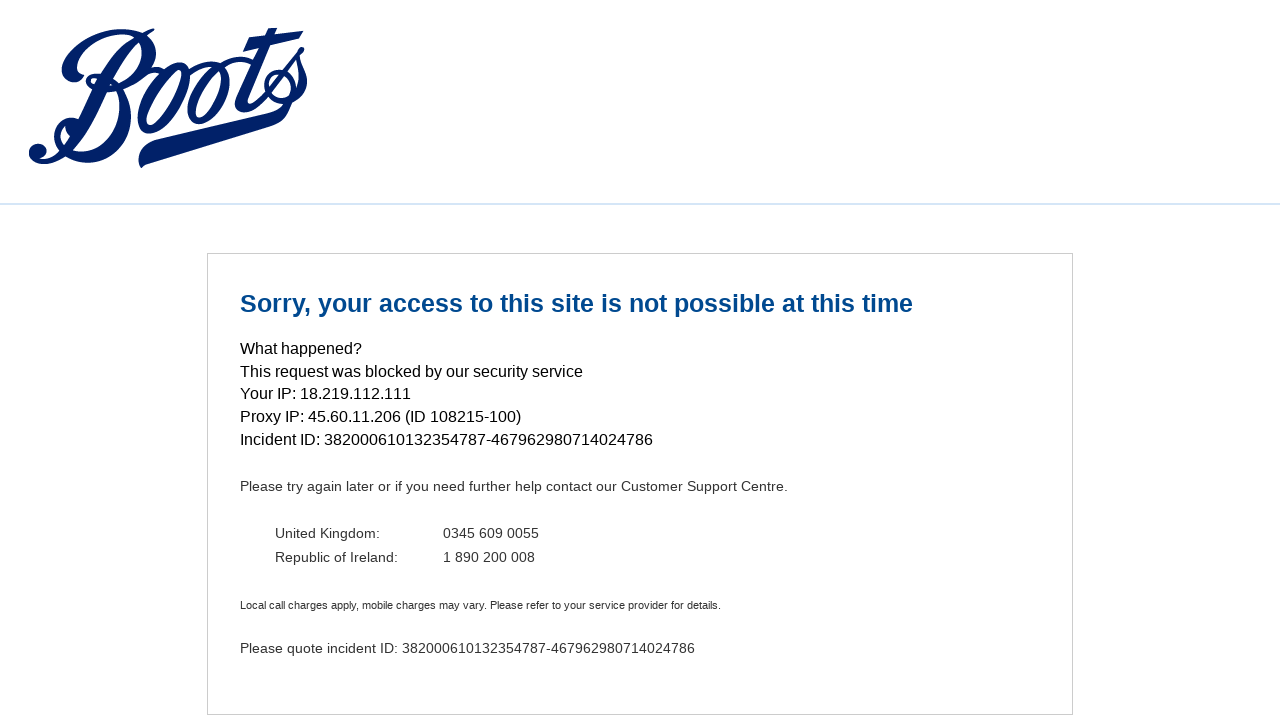

Navigated to Boots website at https://www.boots.com/
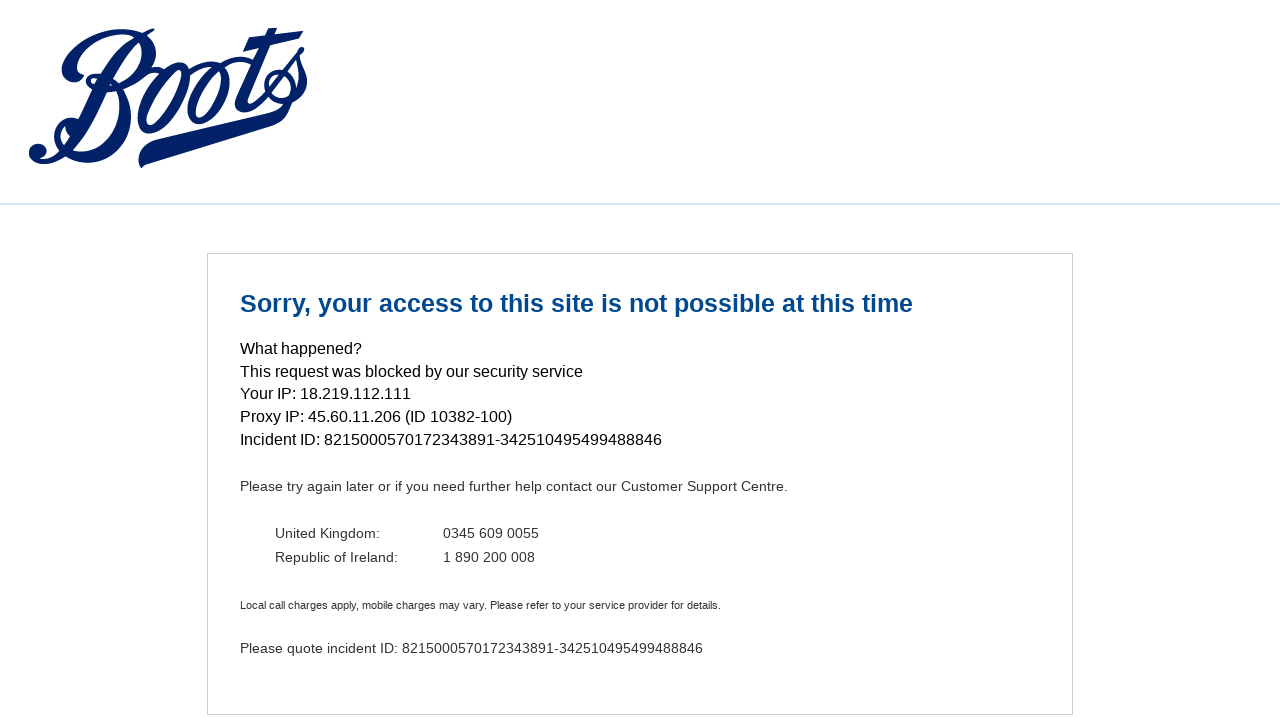

Set viewport size to 1920x1080 to maximize browser window
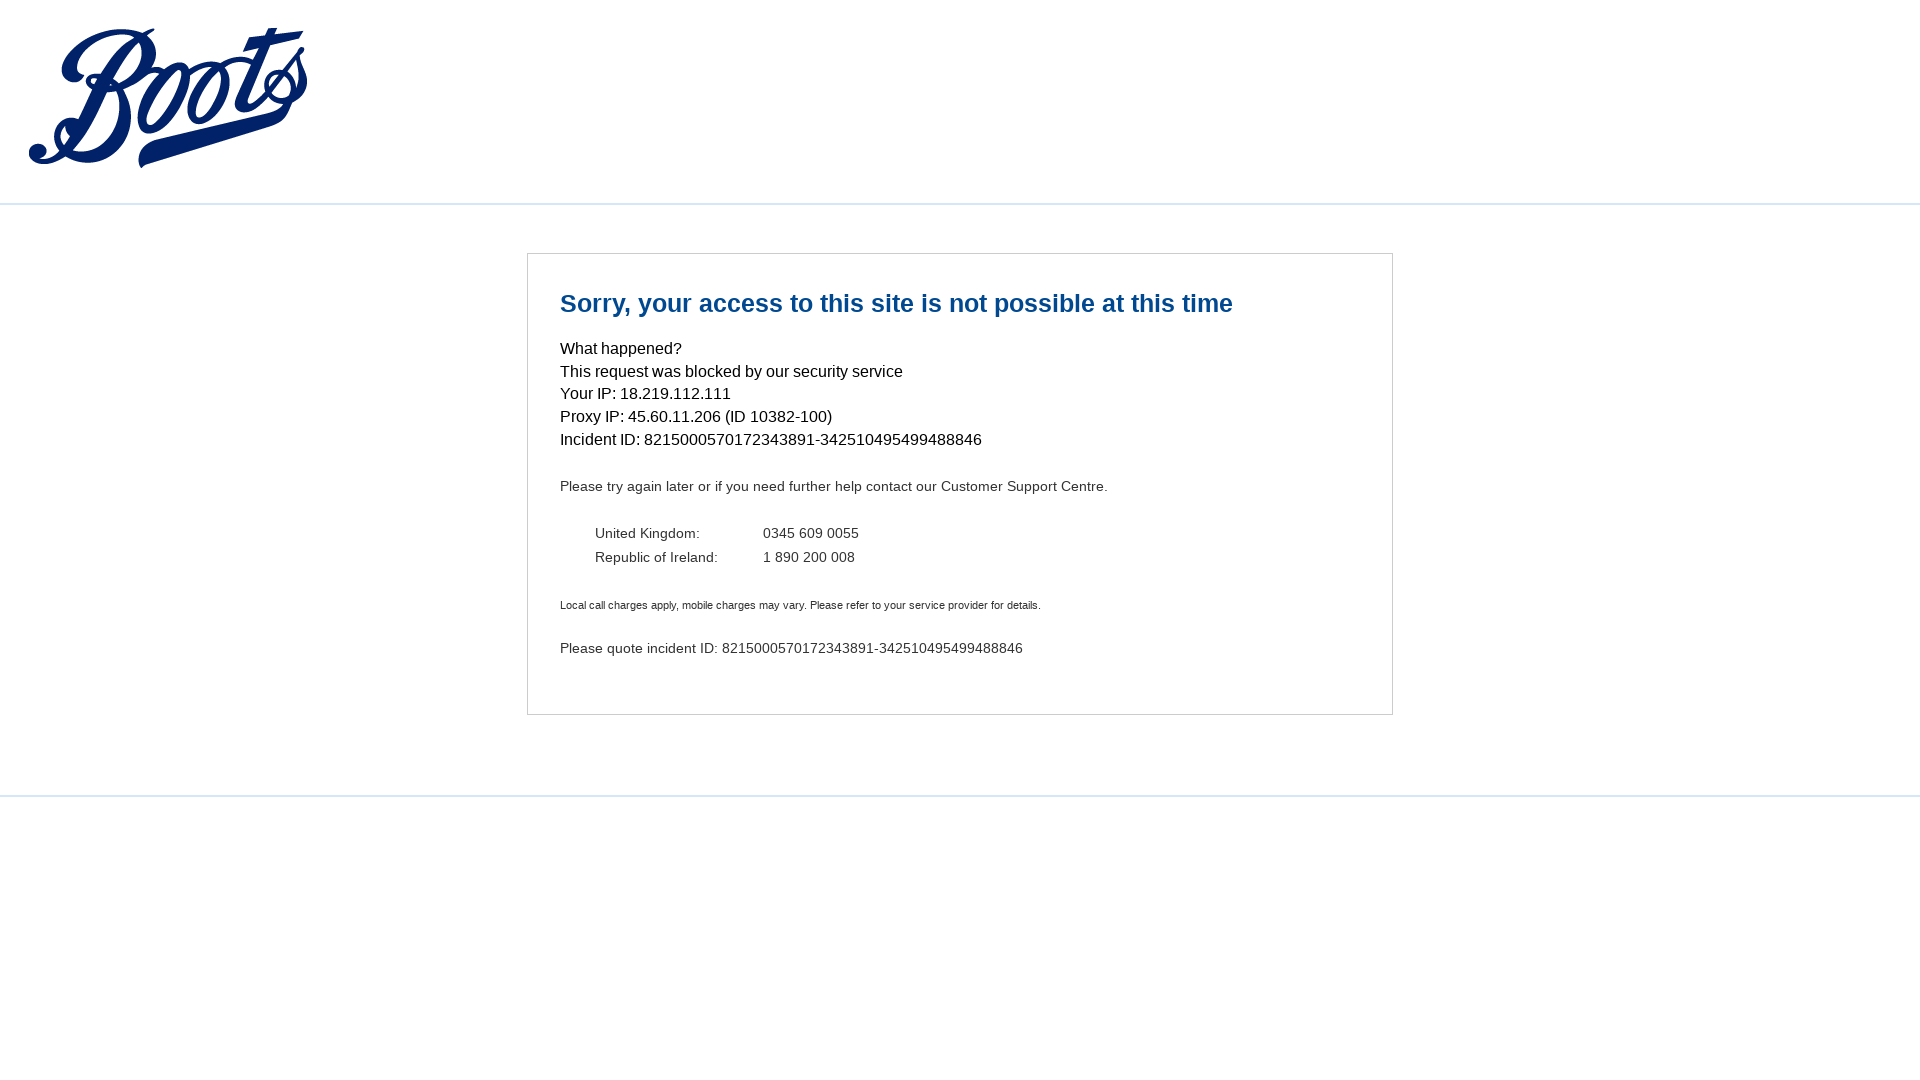

Boots website fully loaded and ready
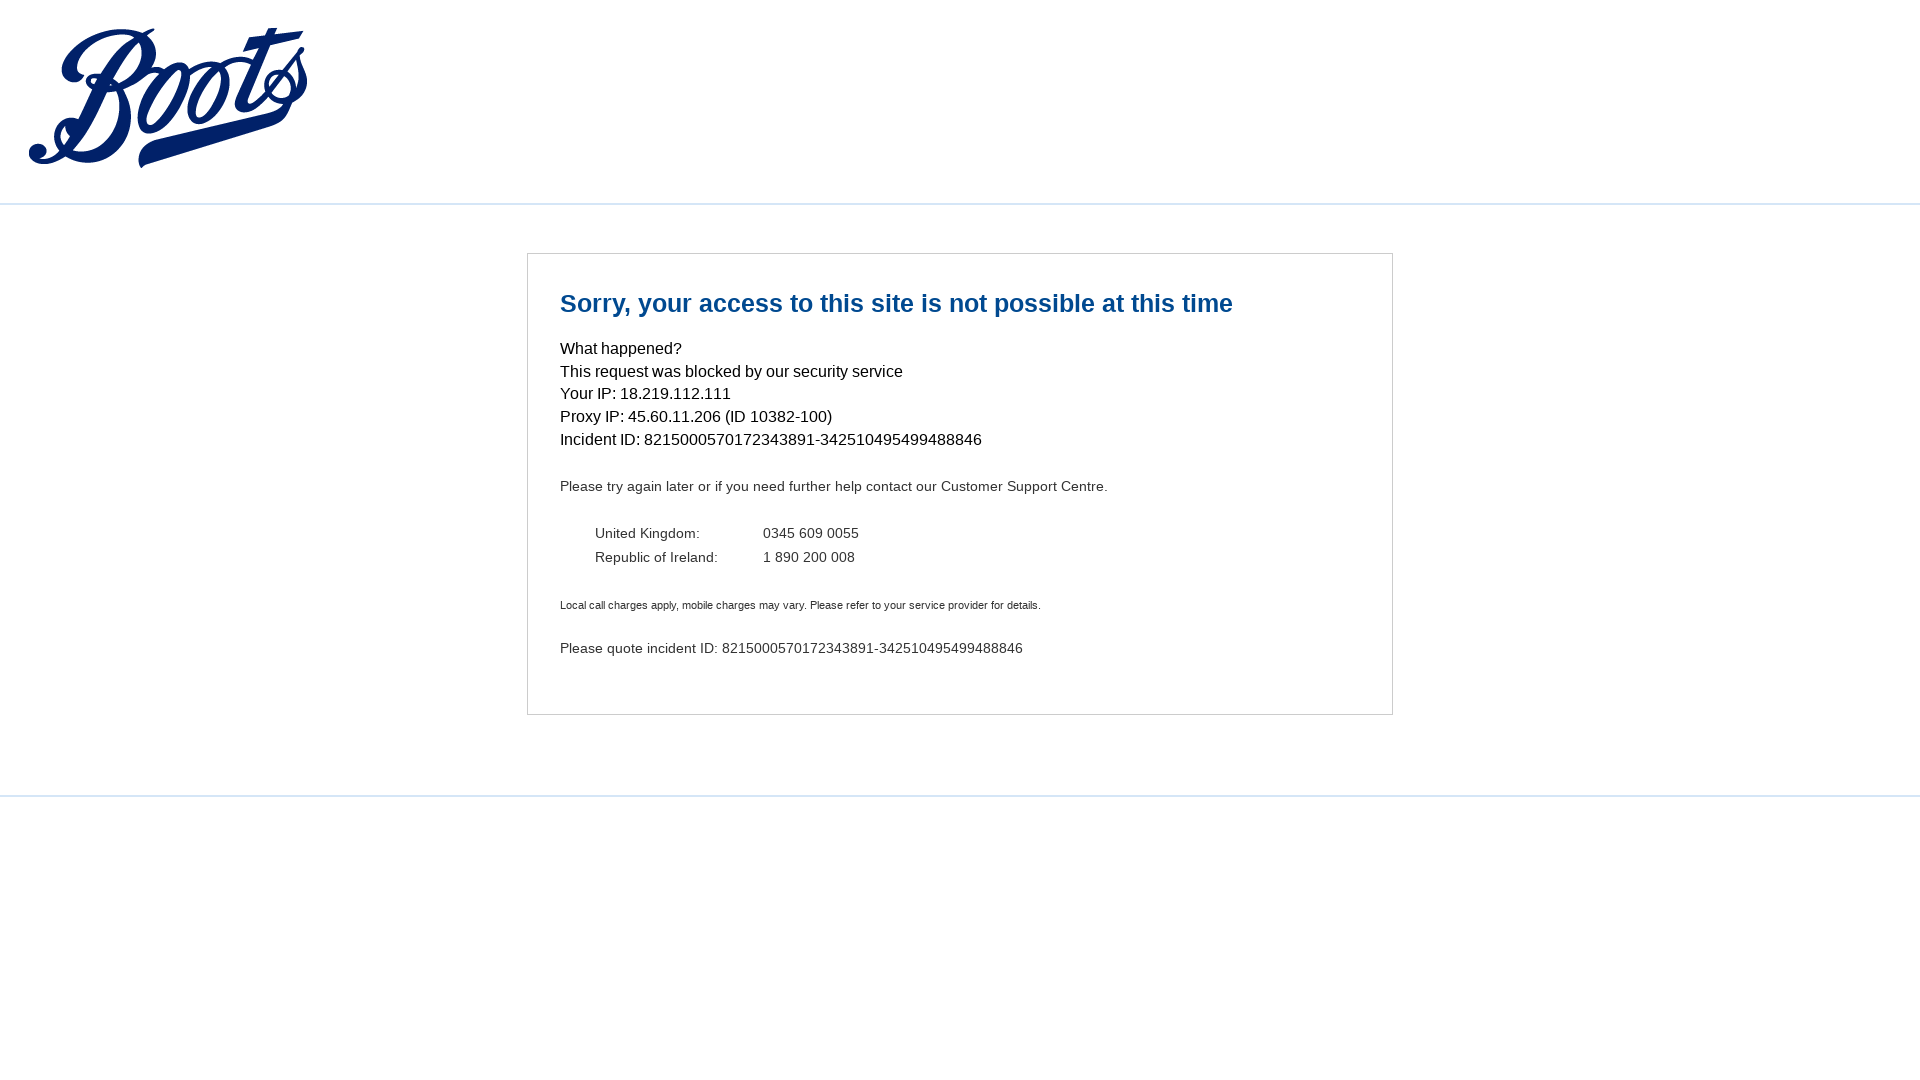

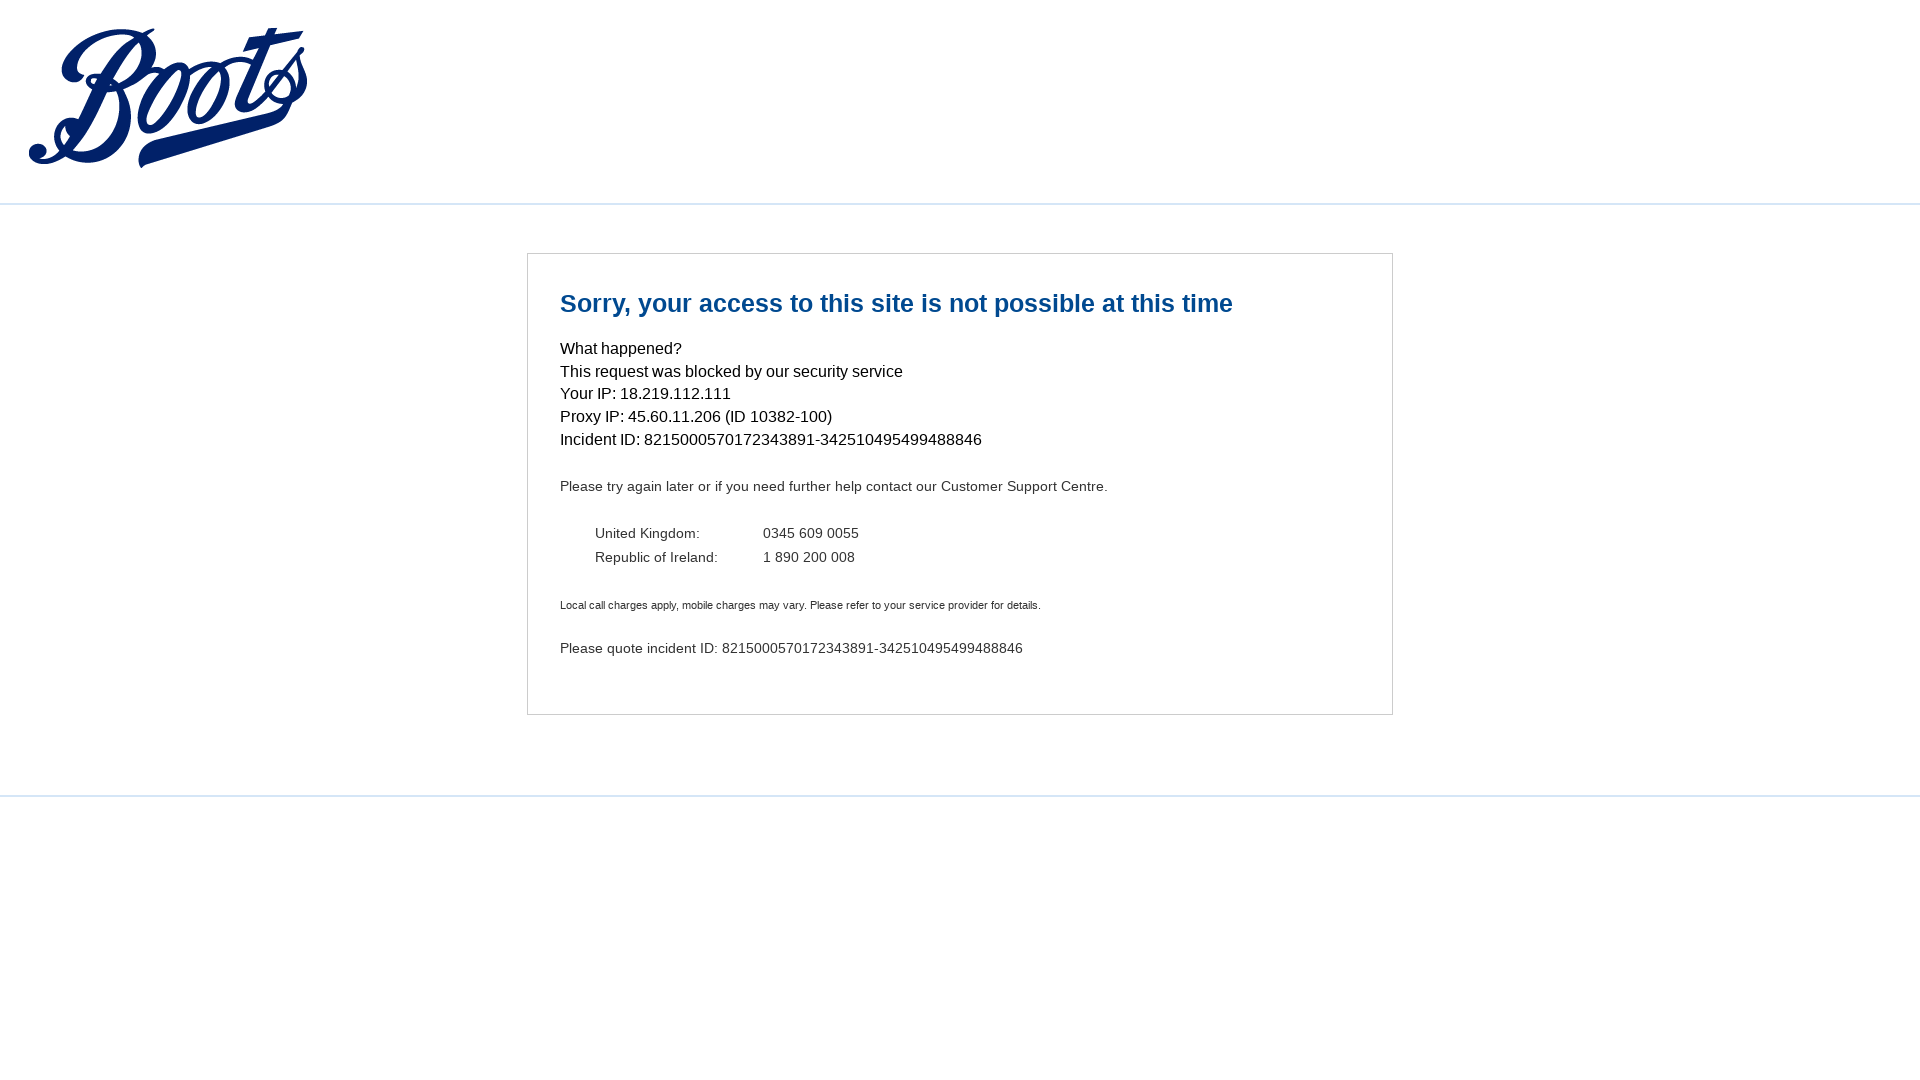